Tests that the todo counter displays the correct number of items.

Starting URL: https://demo.playwright.dev/todomvc

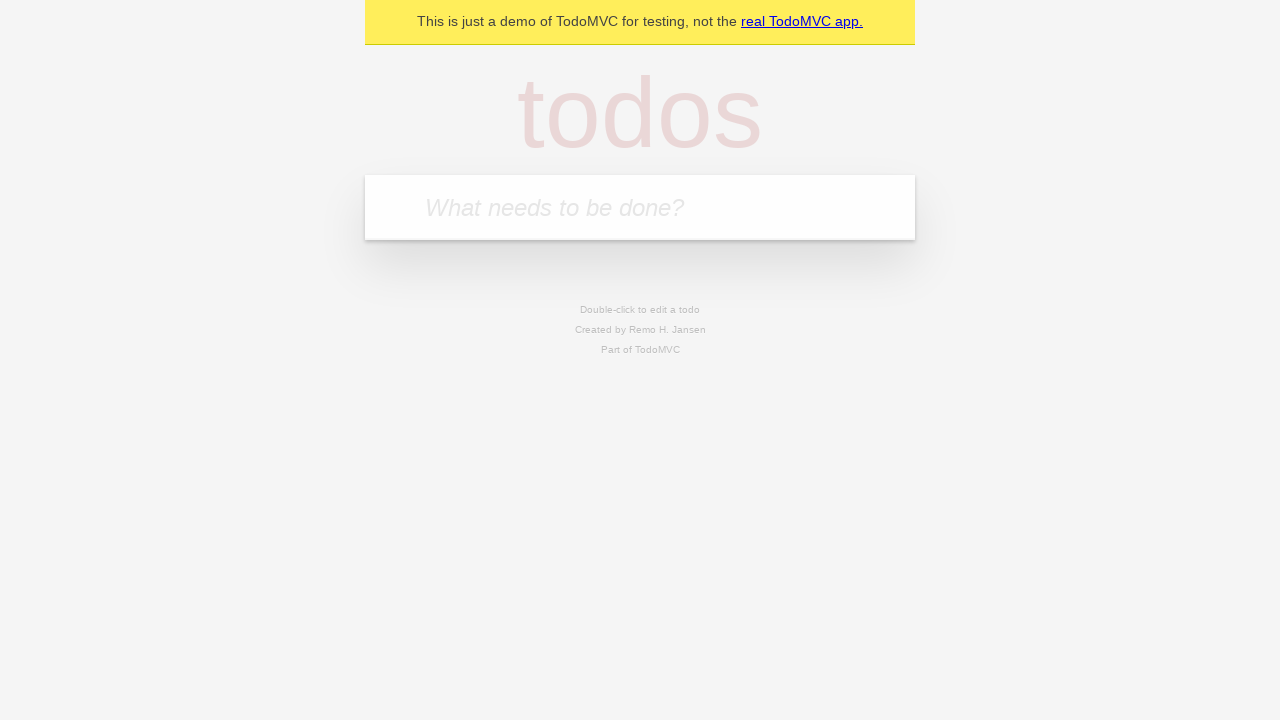

Filled new todo input with 'buy some cheese' on .new-todo
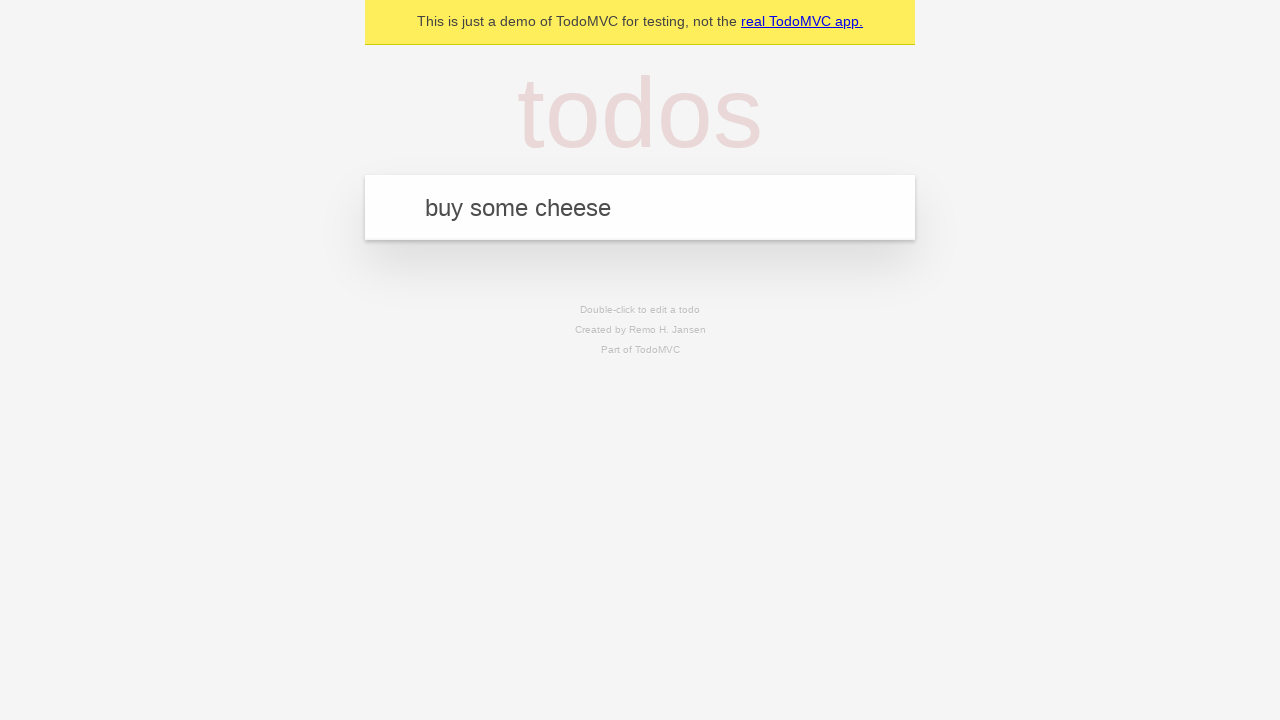

Pressed Enter to add first todo item on .new-todo
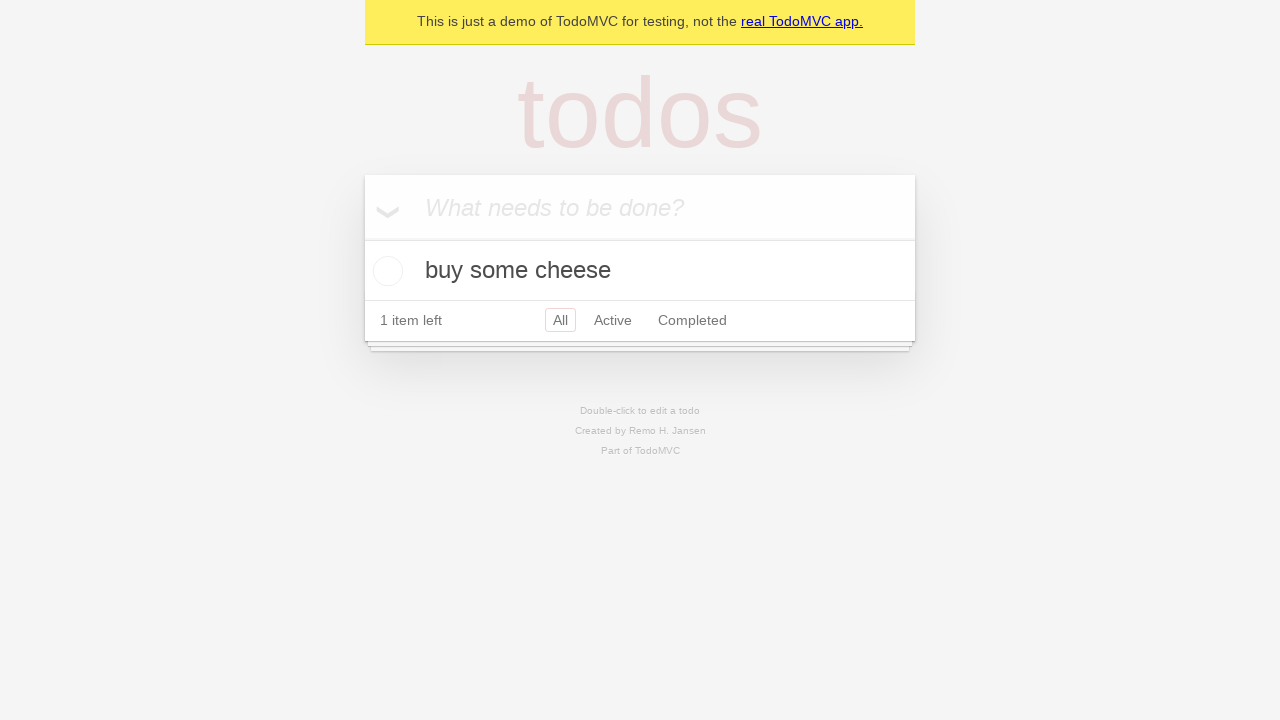

Todo counter appeared on page
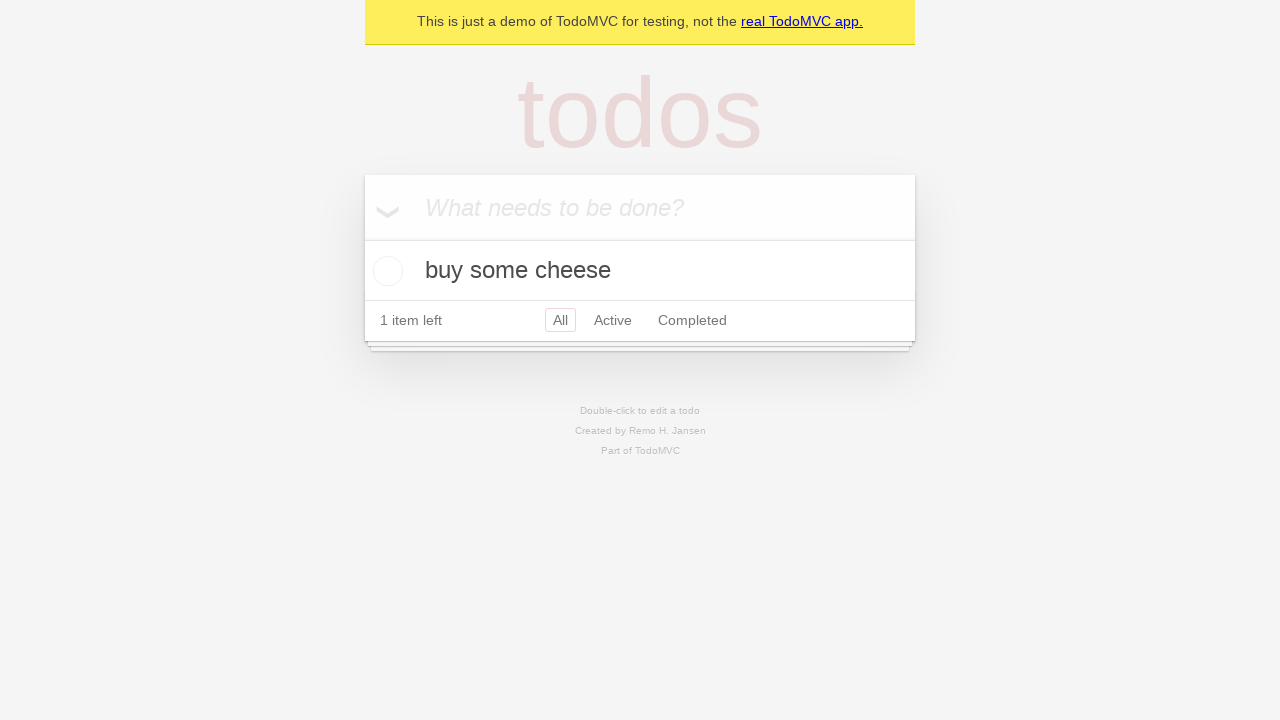

Filled new todo input with 'feed the cat' on .new-todo
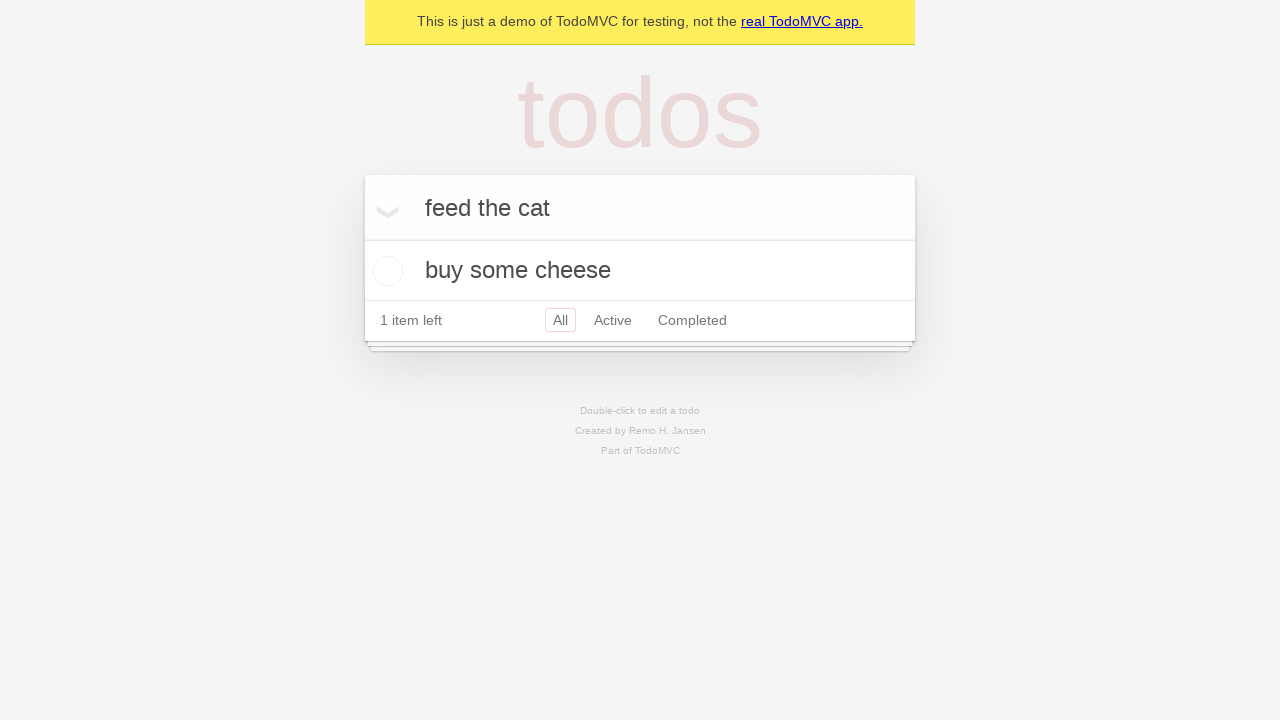

Pressed Enter to add second todo item on .new-todo
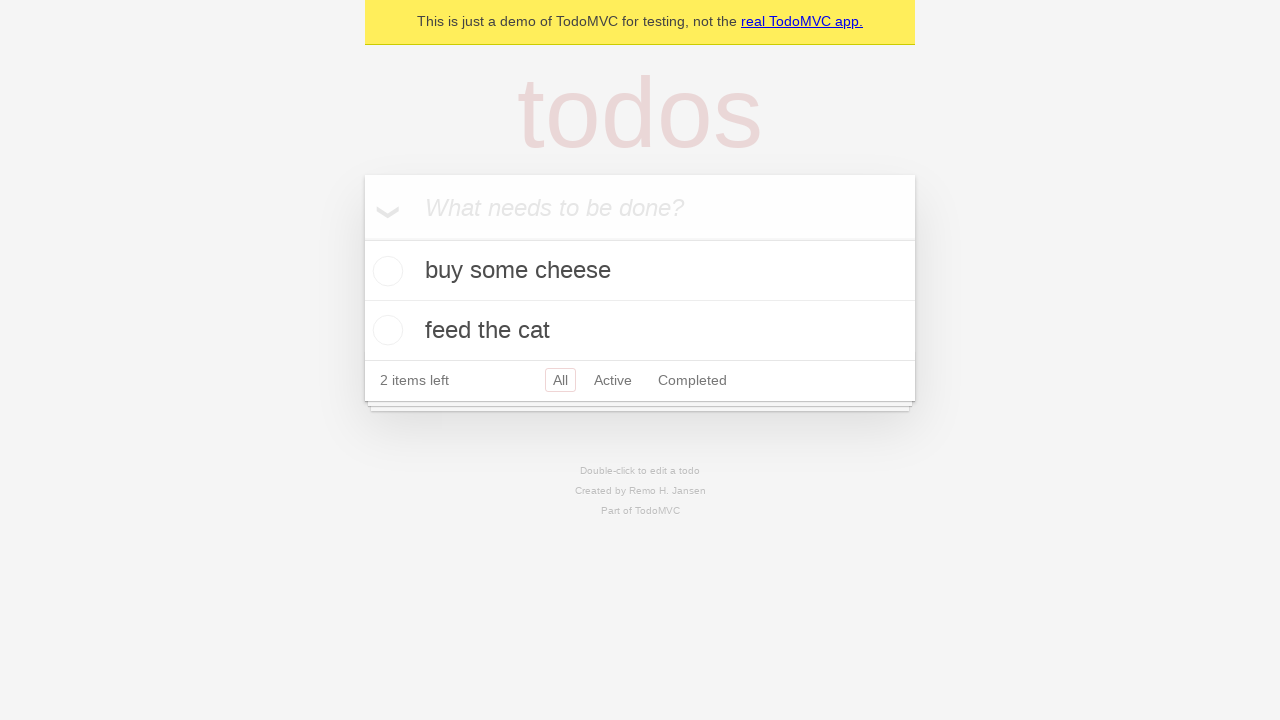

Second todo item appeared in the list and counter updated
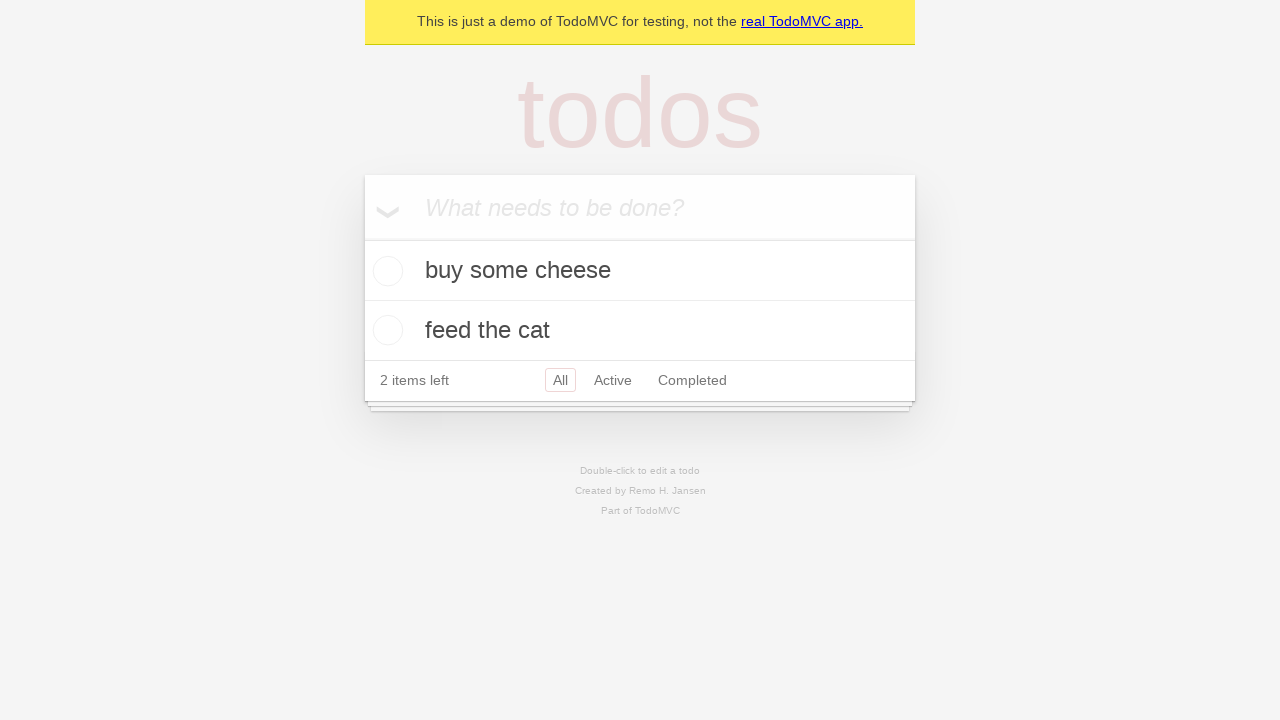

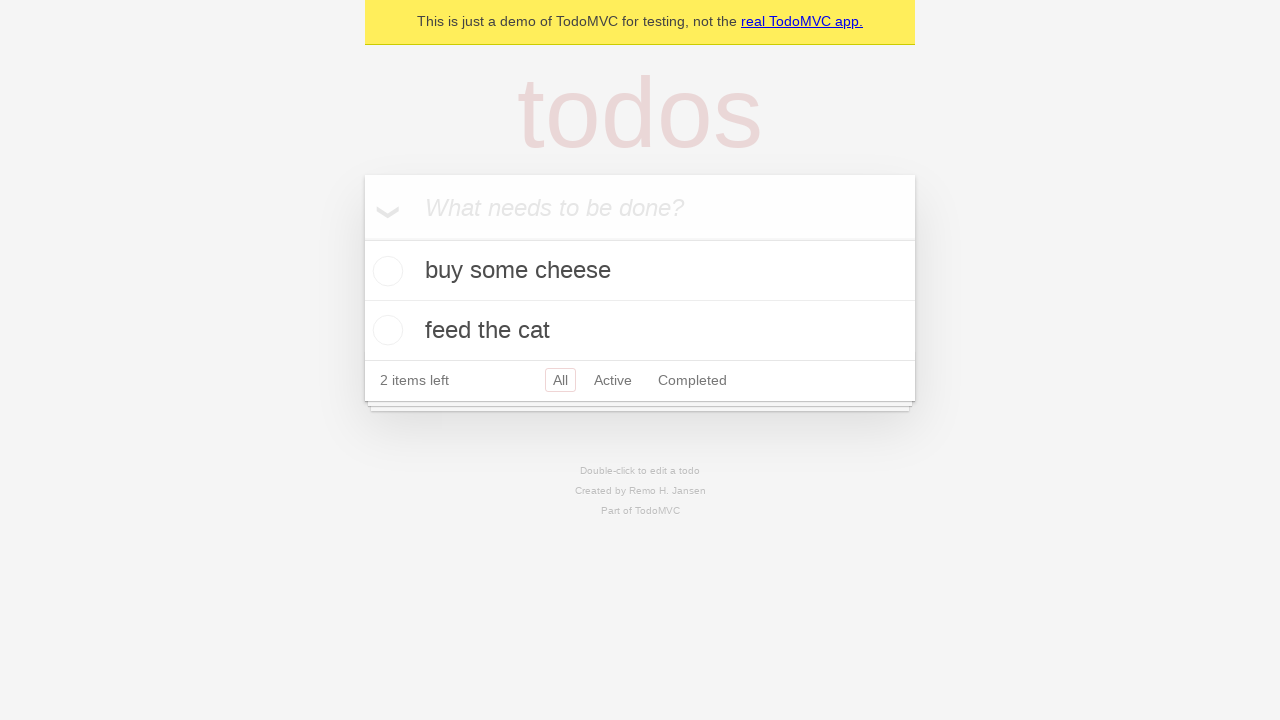